Tests a registration form by filling in user details (name, email, phone, address) and verifying successful registration message

Starting URL: http://suninjuly.github.io/registration1.html

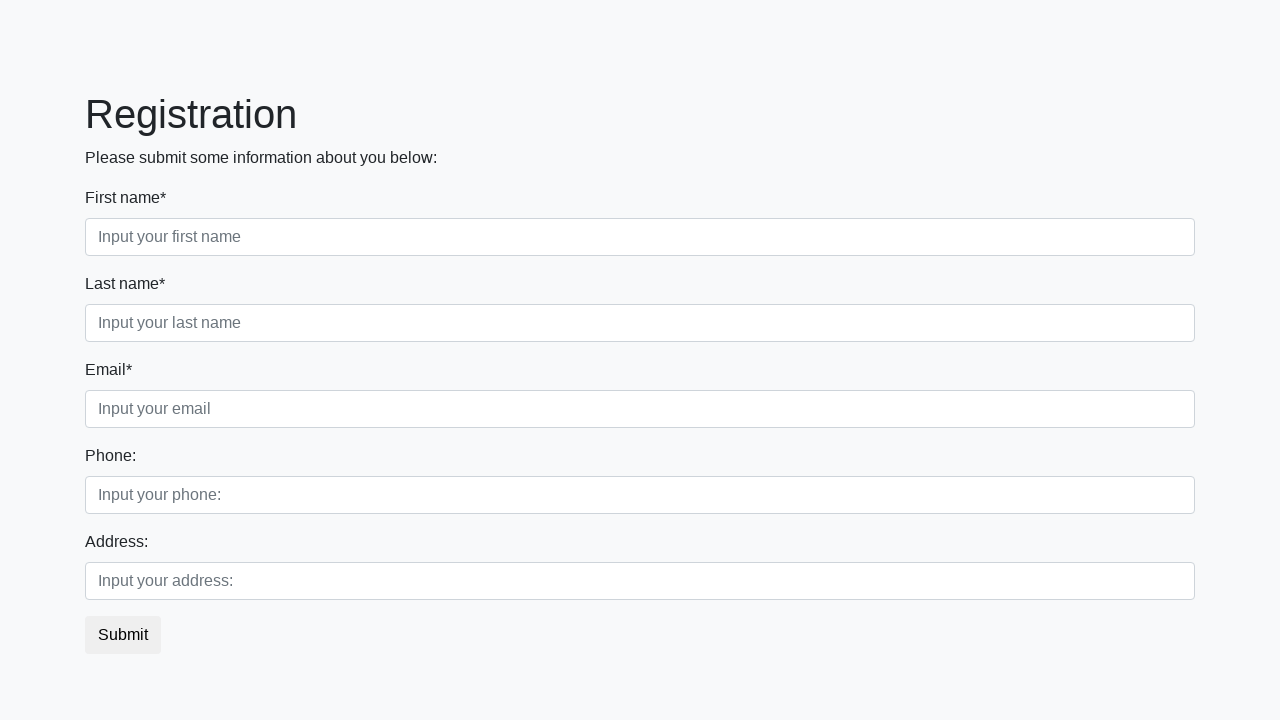

Filled in first name field with 'John' on .first_block input.first
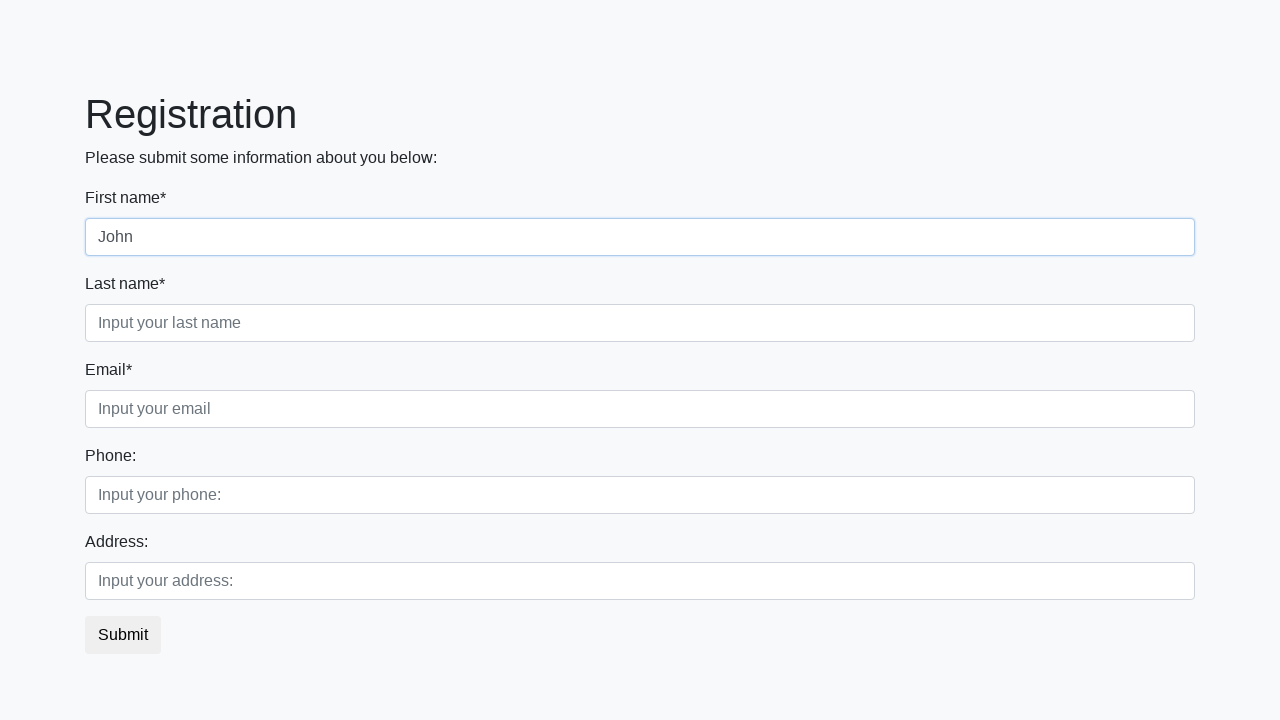

Filled in last name field with 'Smith' on .first_block input.second
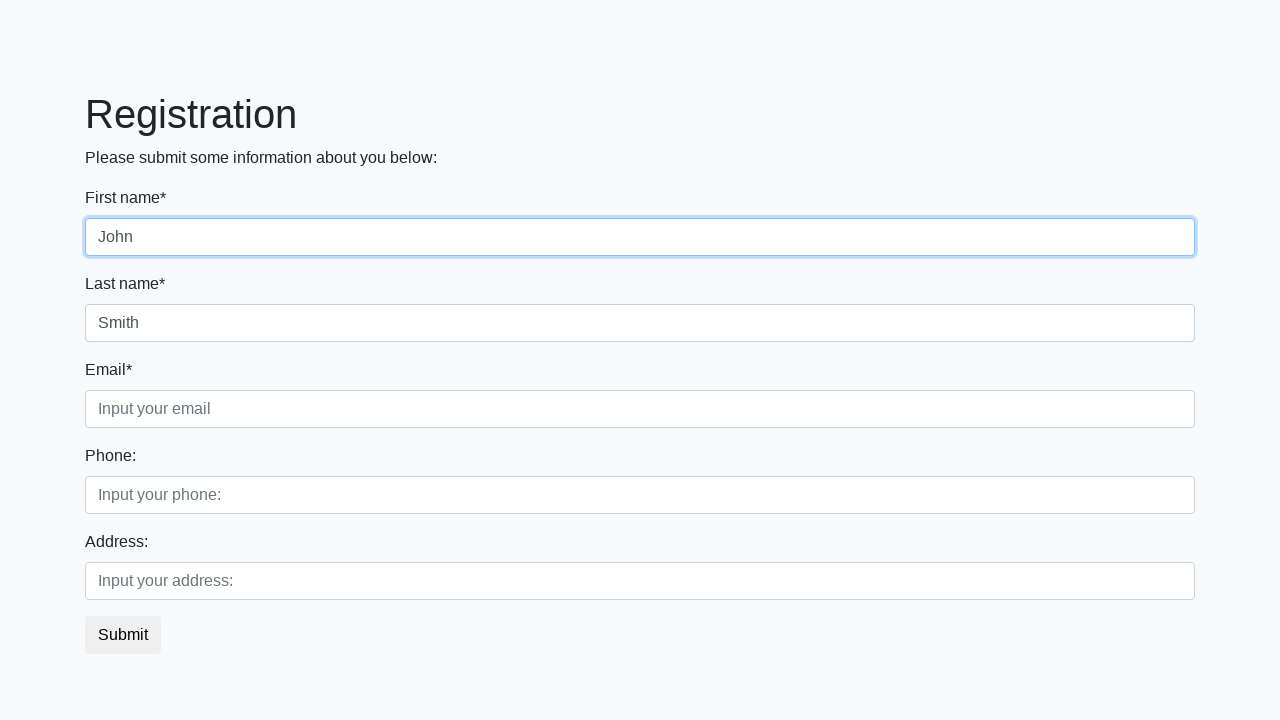

Filled in email field with 'john.smith@example.com' on .first_block input.third
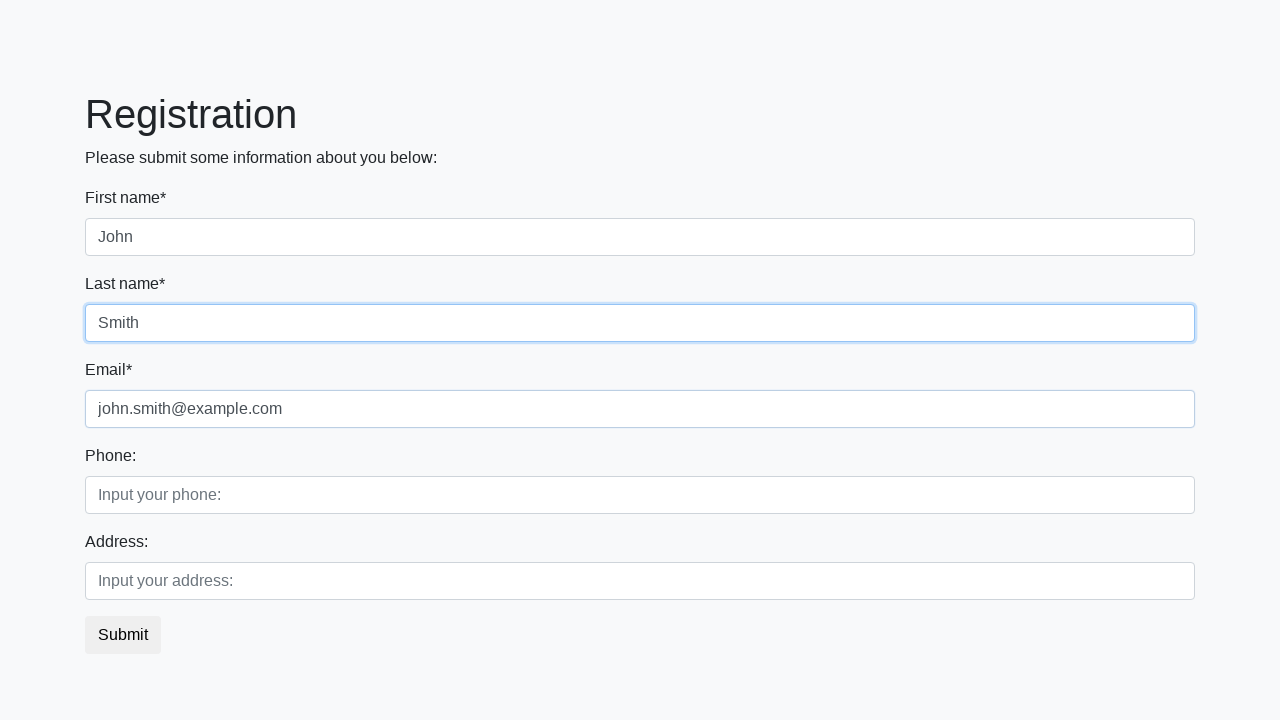

Filled in phone number field with '+12025551234' on .second_block input.first
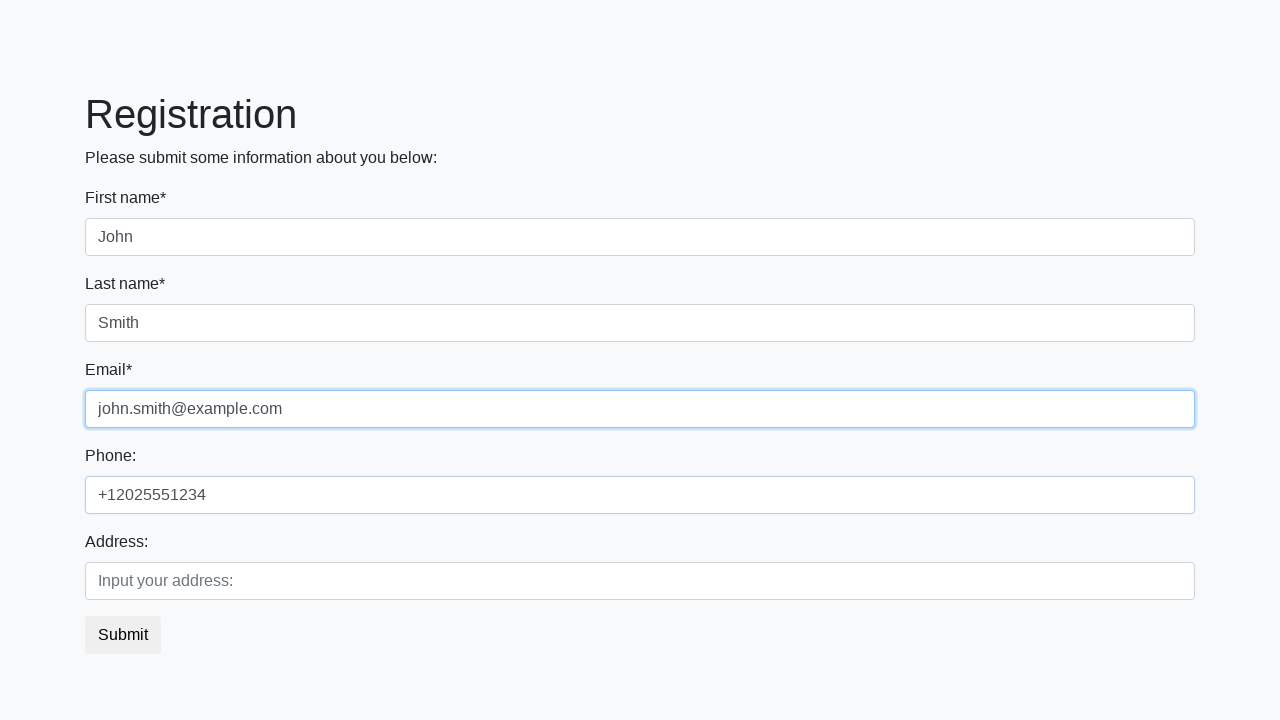

Filled in address field with '123 Main St, New York, NY 10001' on .second_block input.second
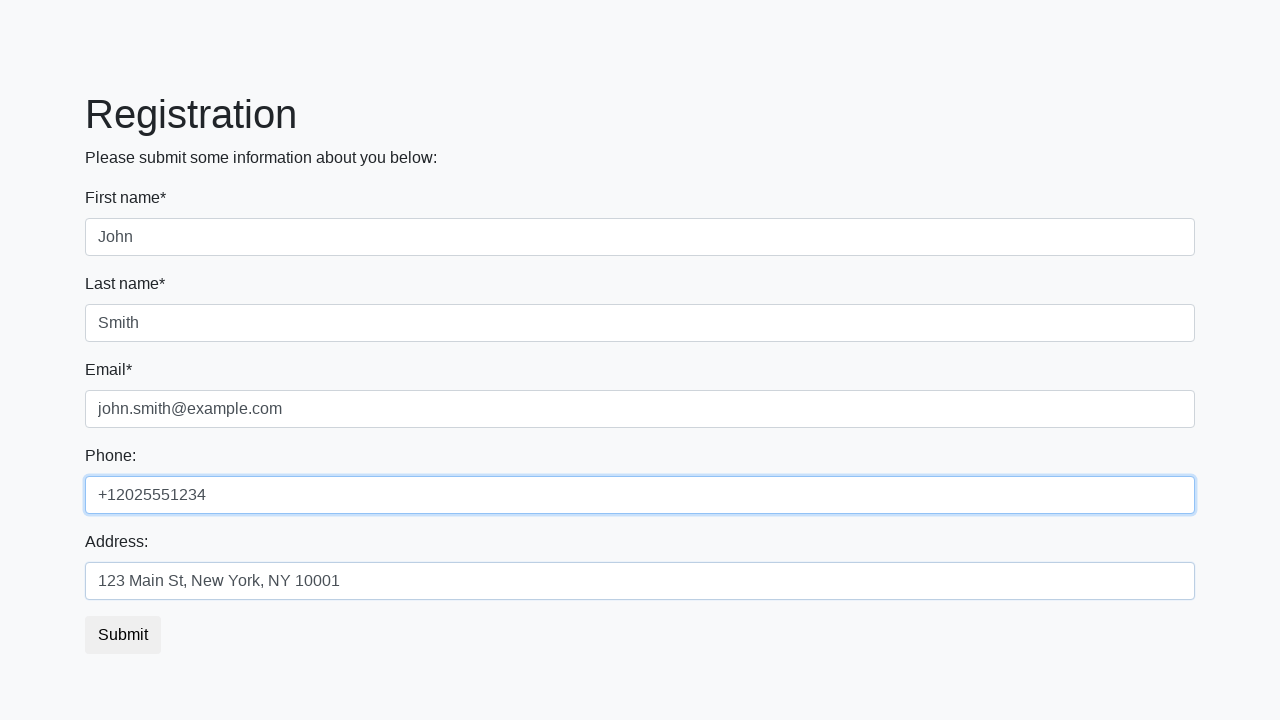

Clicked submit button to register at (123, 635) on button.btn
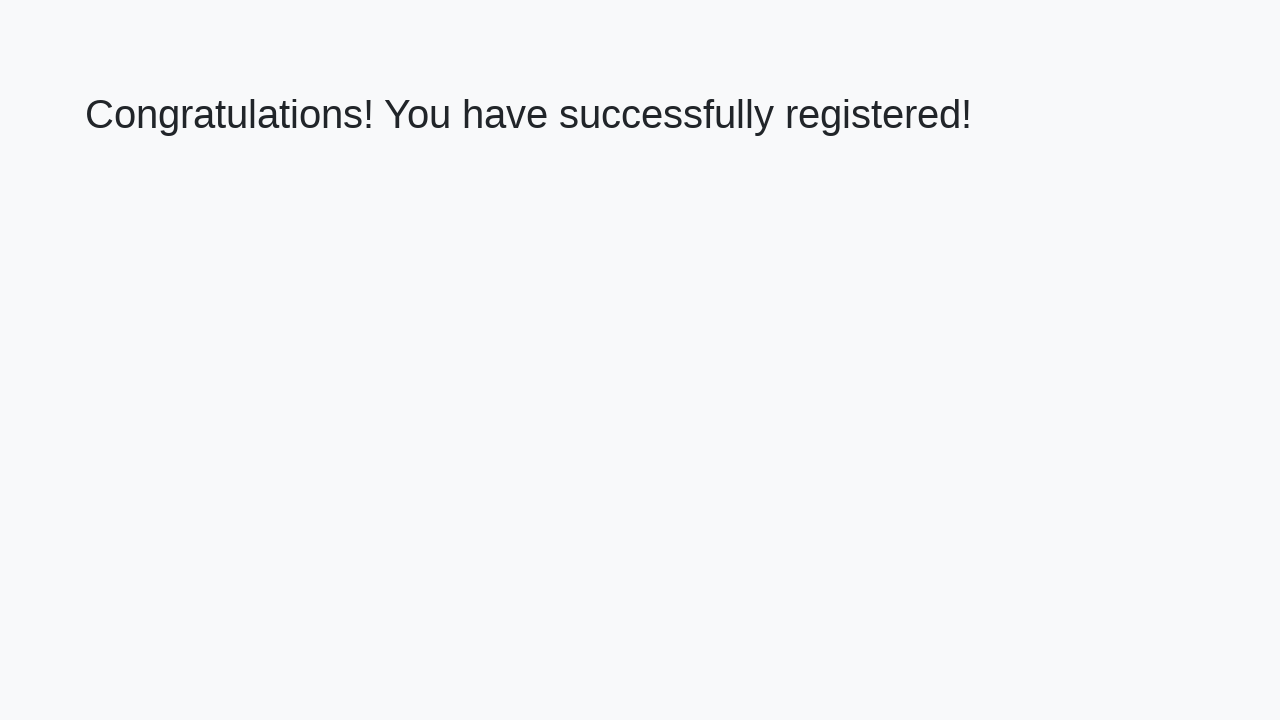

Success message heading loaded
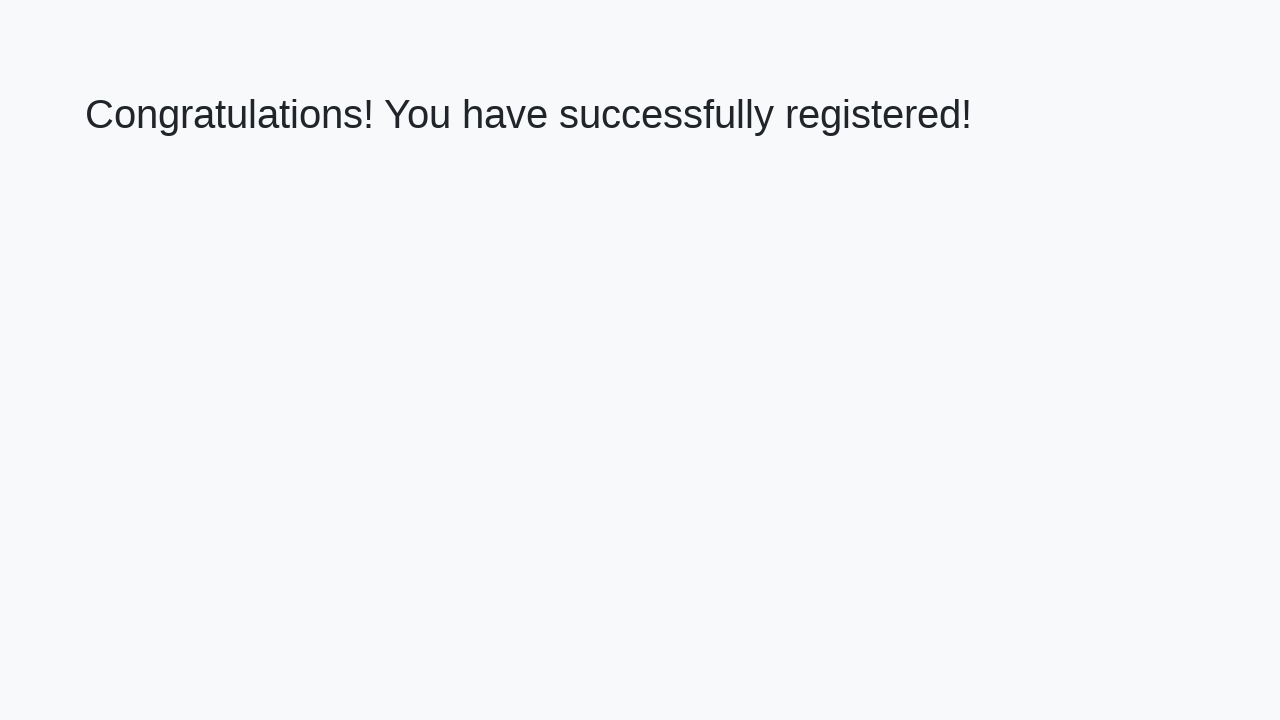

Retrieved success message text
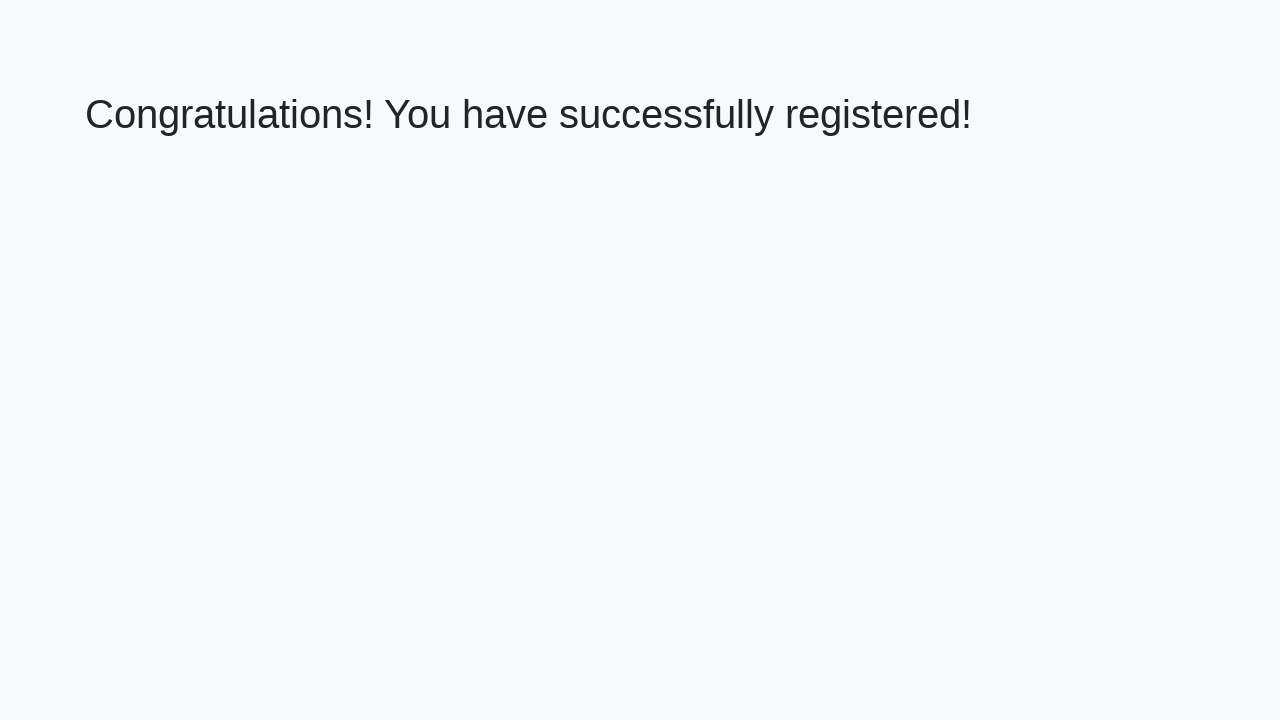

Verified successful registration message: 'Congratulations! You have successfully registered!'
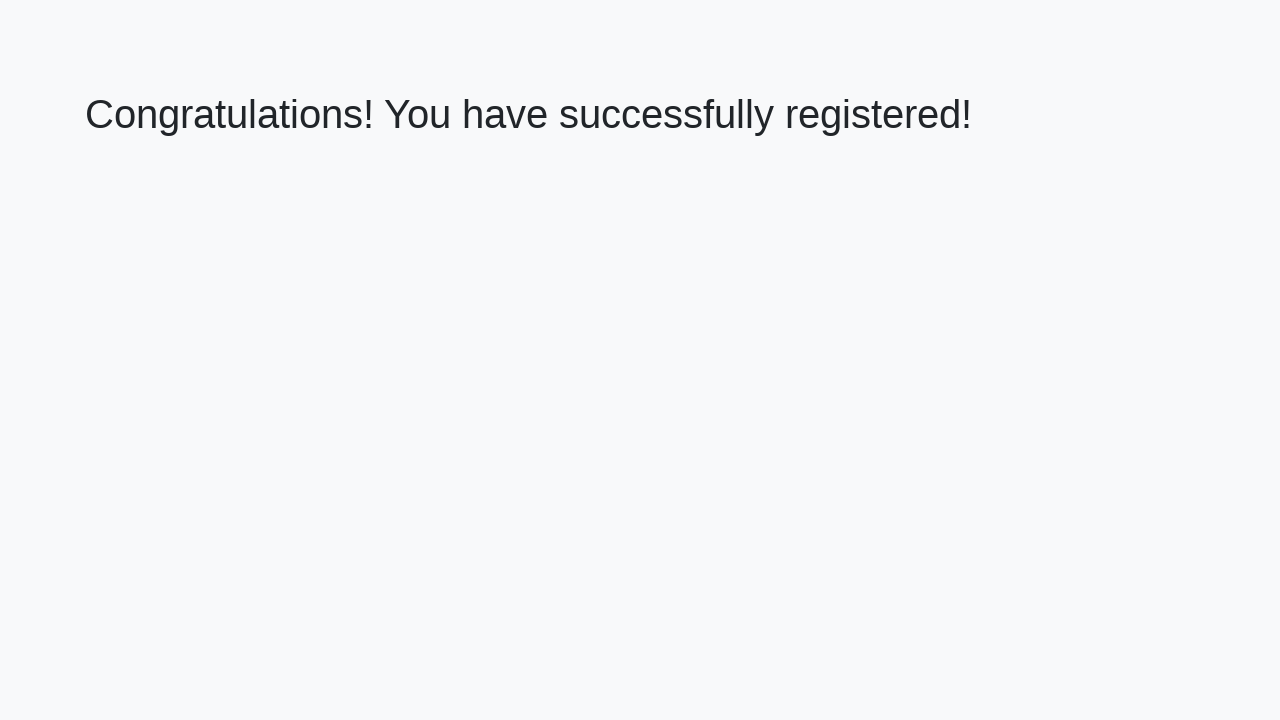

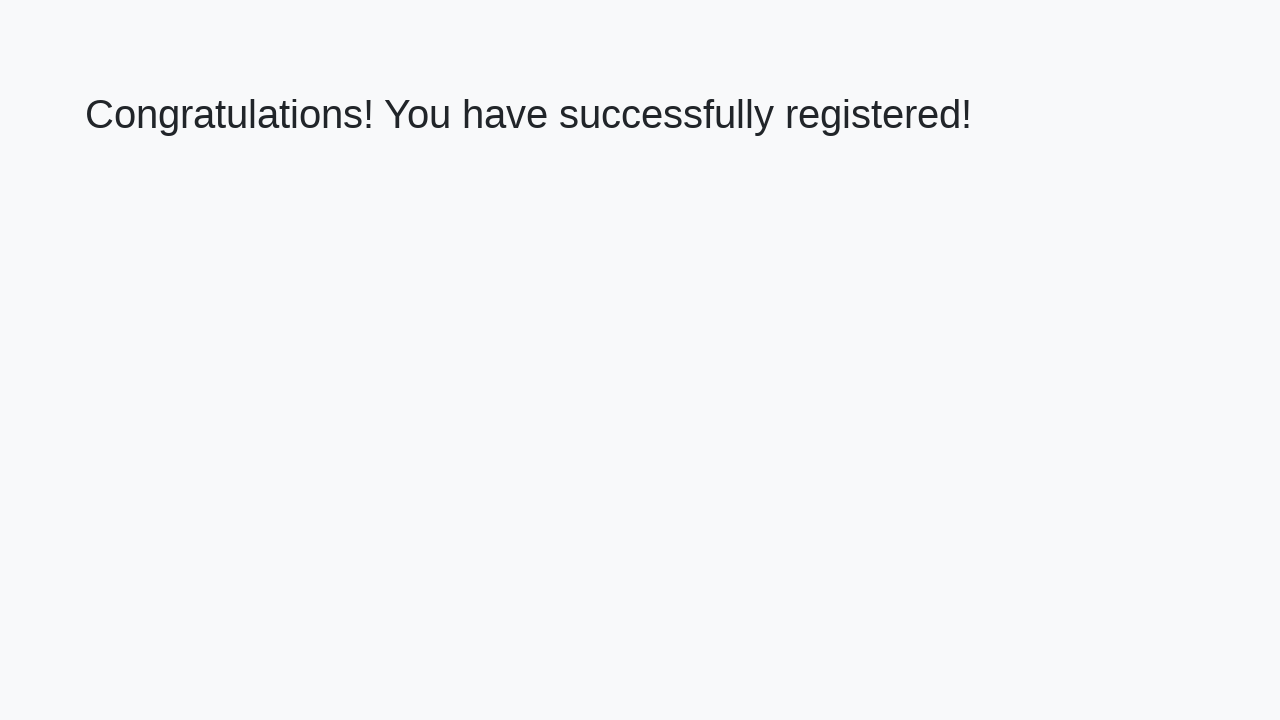